Navigates to a training support website, clicks on the About Us link, and verifies the page title changes

Starting URL: https://v1.training-support.net/

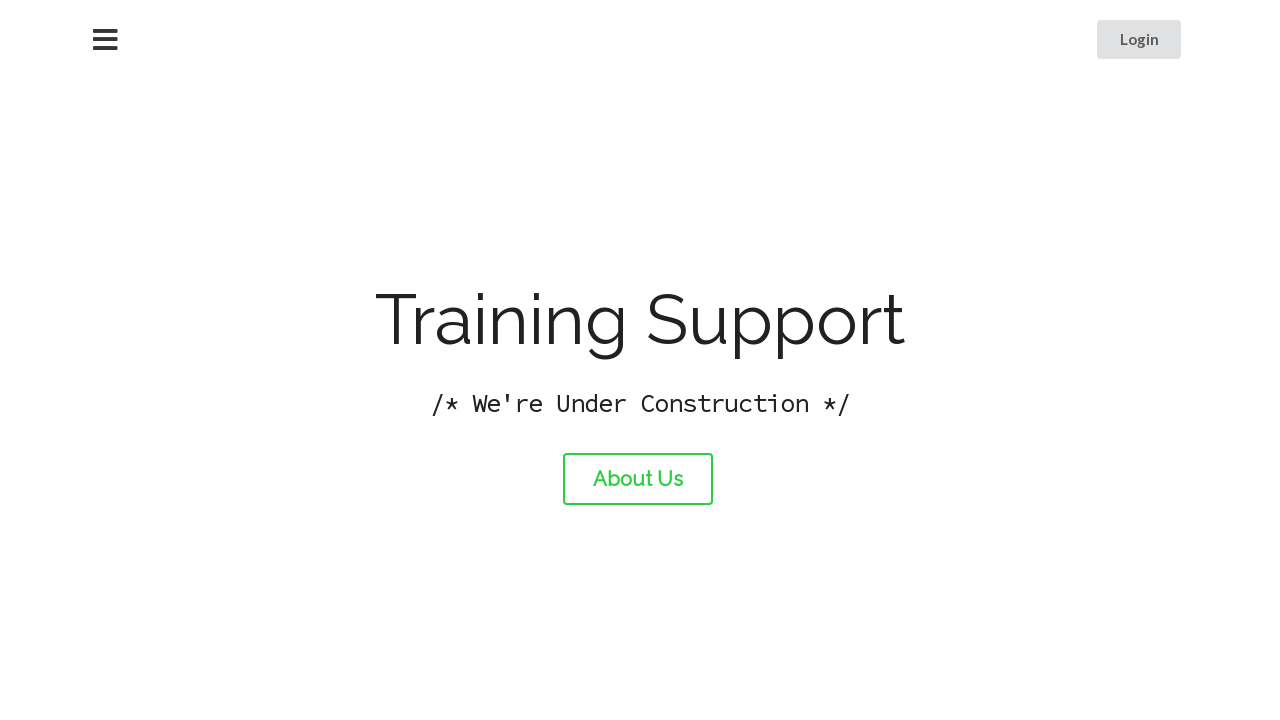

Navigated to training support website
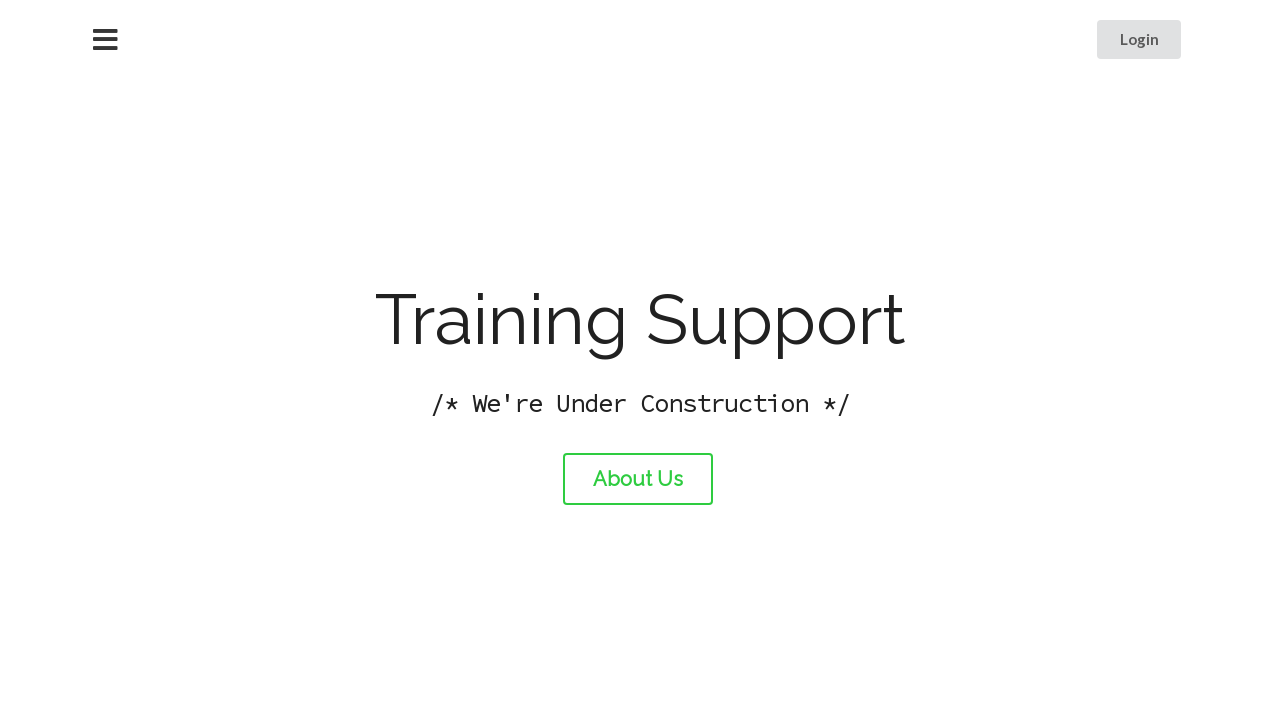

Clicked on the About Us link at (638, 479) on #about-link
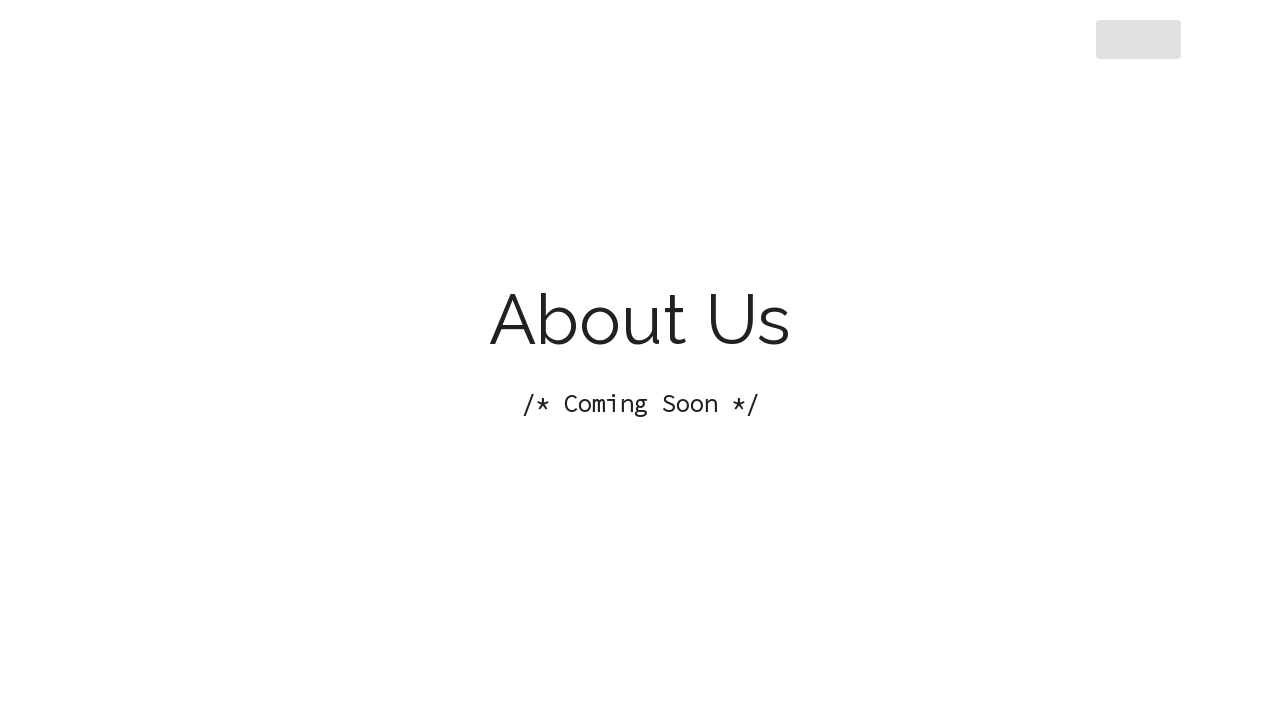

Page navigation completed and network idle
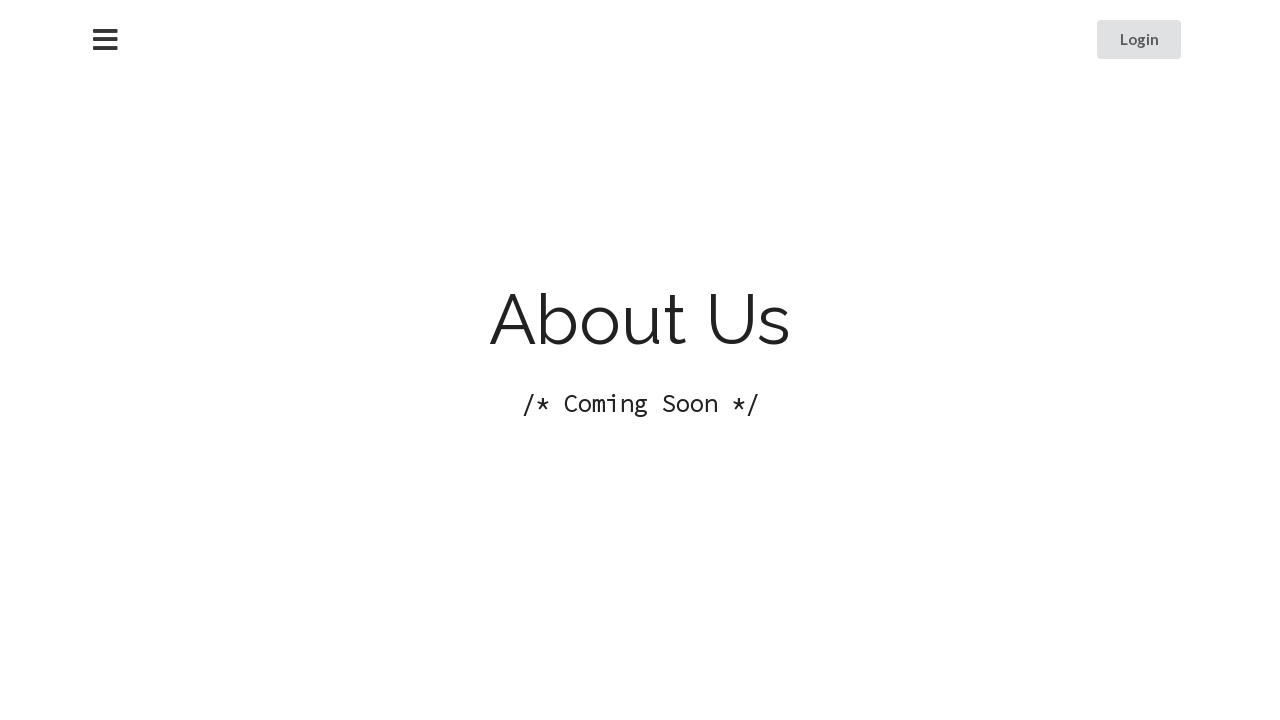

Verified page title contains 'About'
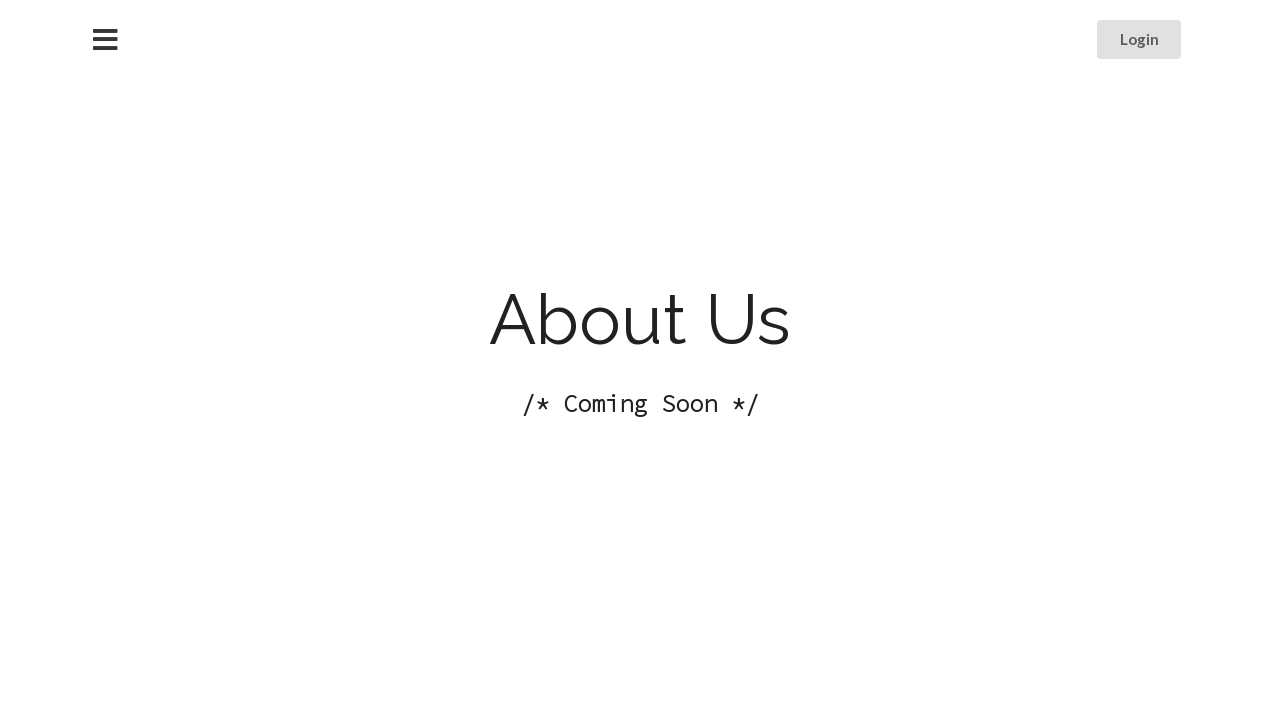

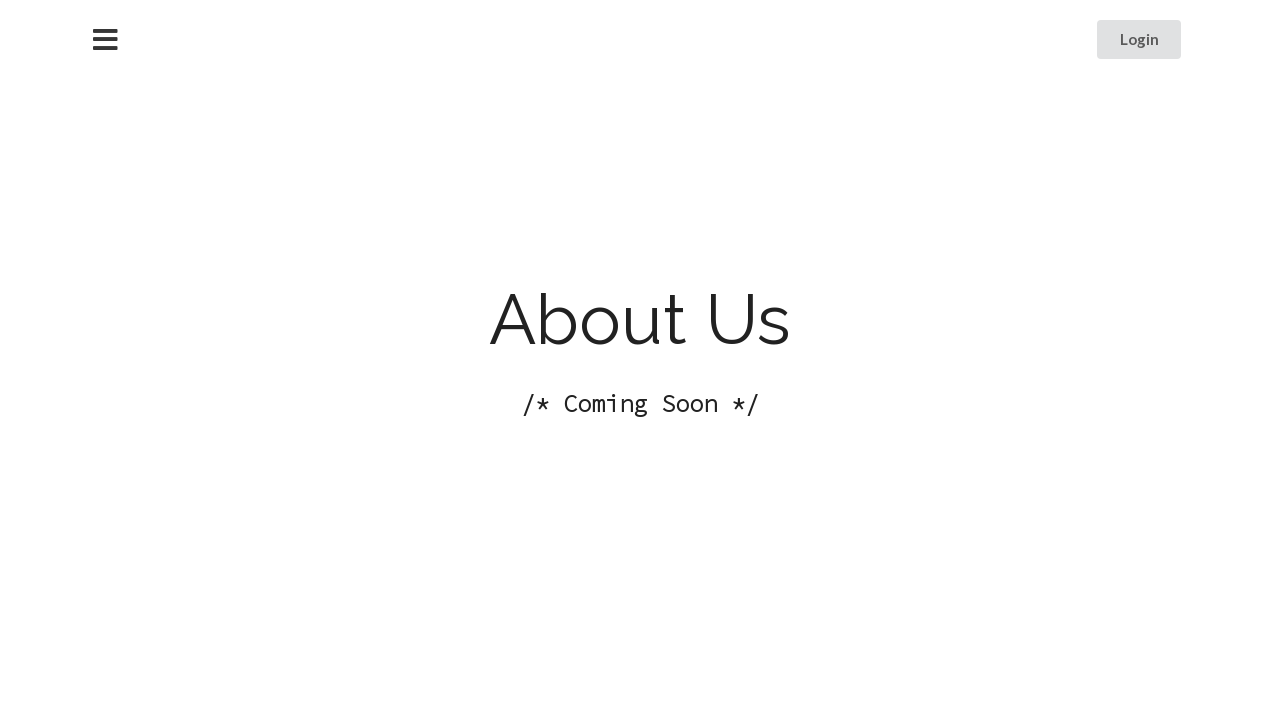